Tests iframe switching functionality by navigating between two iframes and extracting text from elements within each iframe

Starting URL: https://demoqa.com/frames

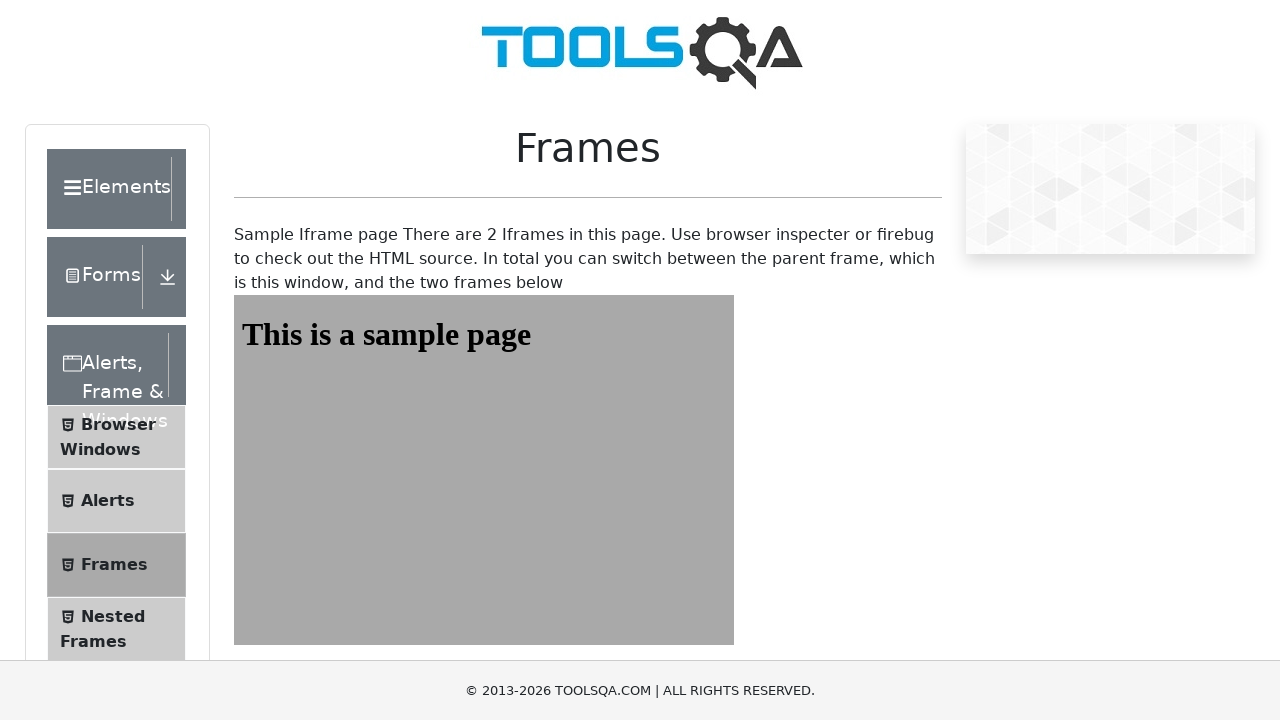

Navigated to https://demoqa.com/frames
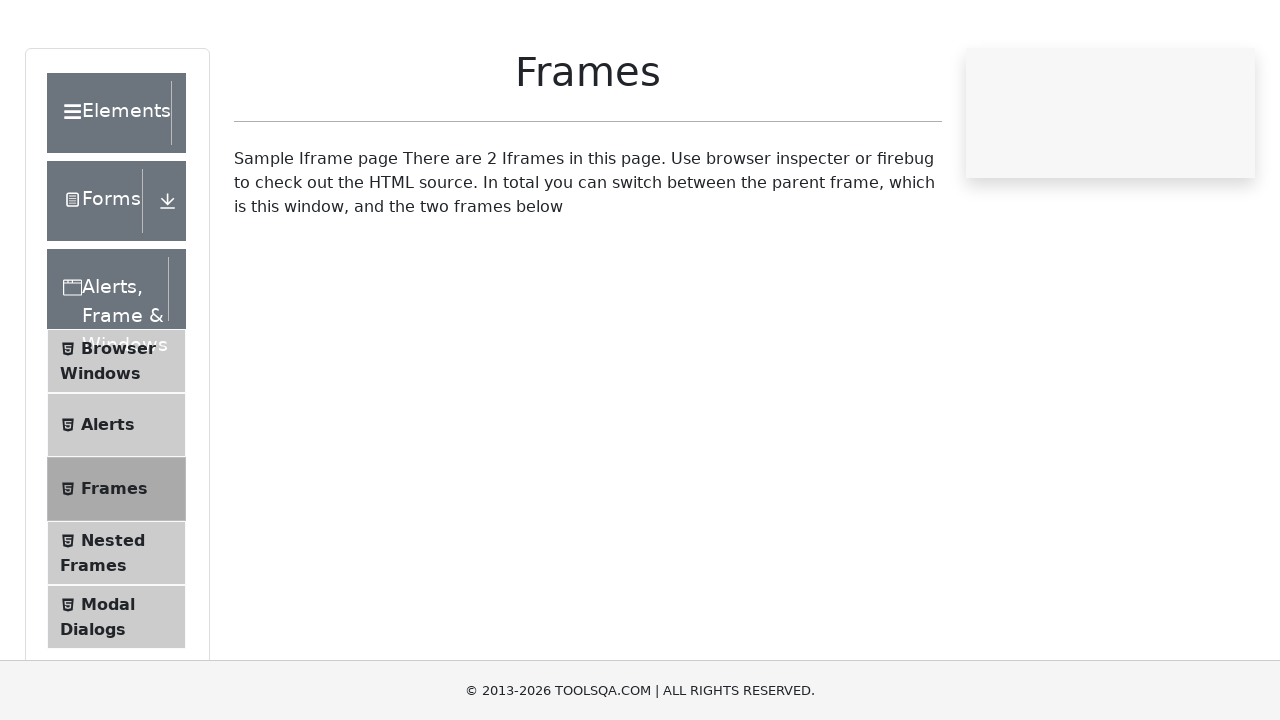

Selected first iframe (frame1)
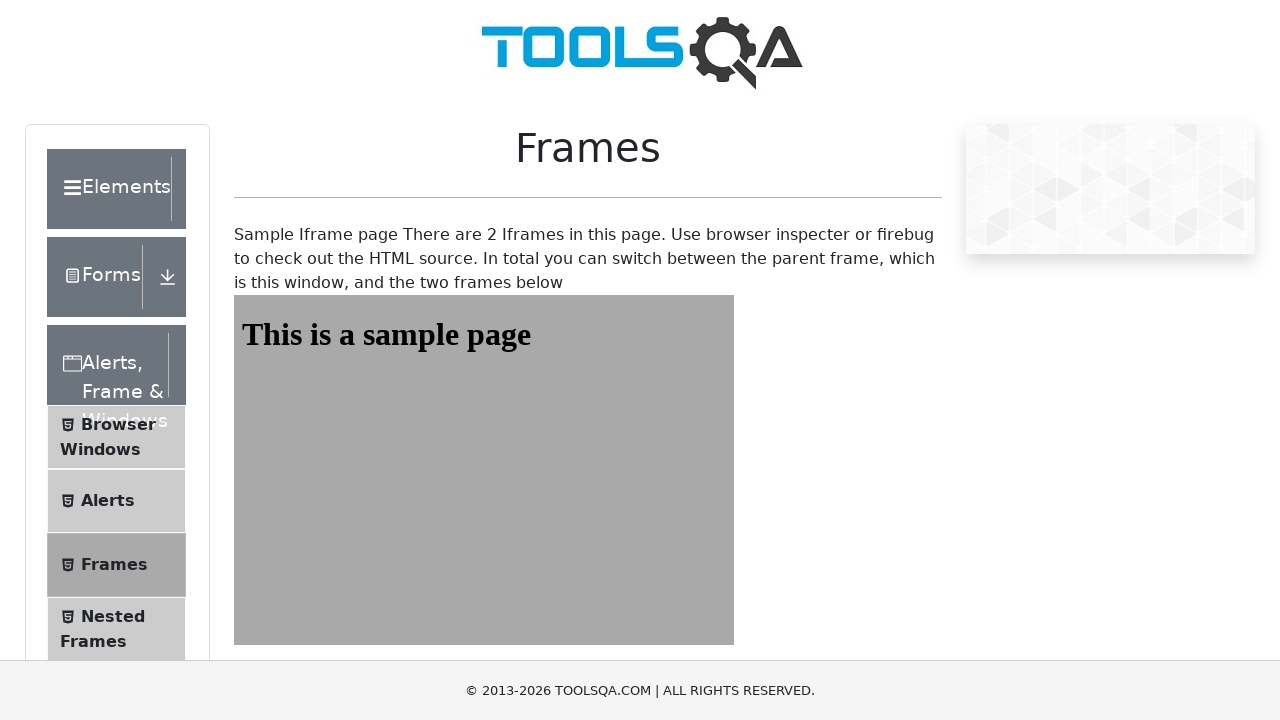

Extracted text from first iframe: This is a sample page
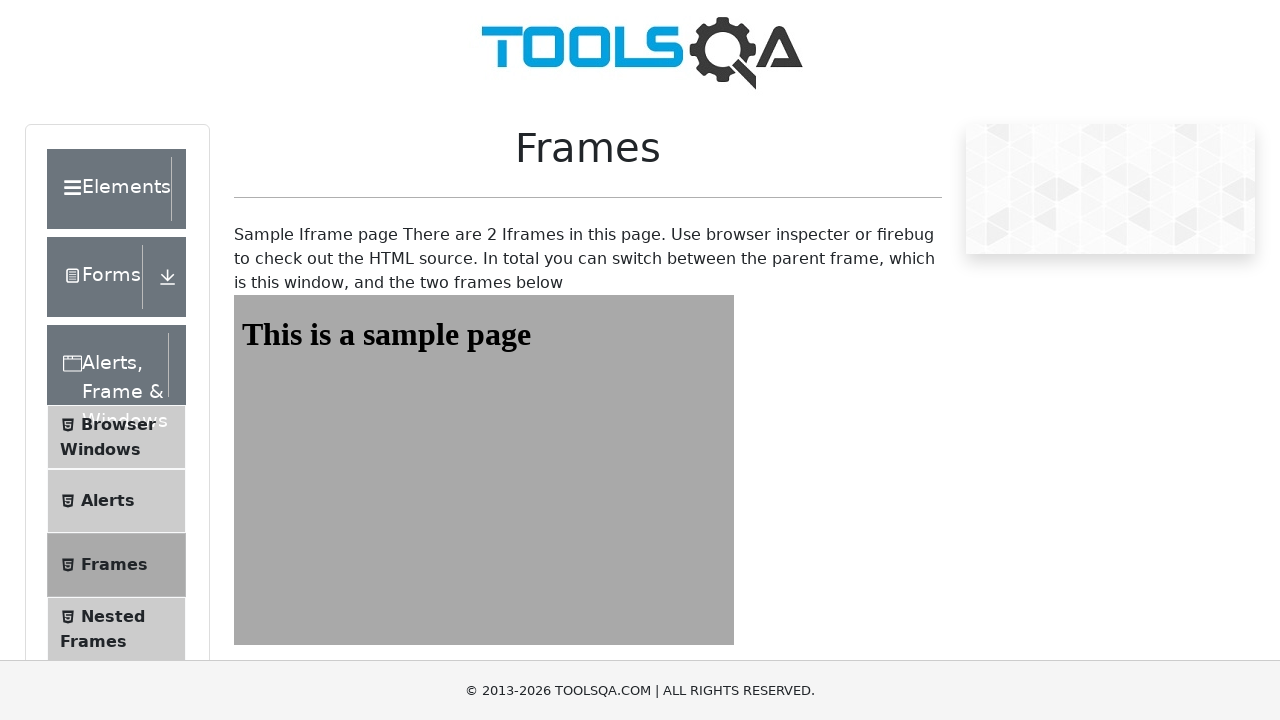

Retrieved page title from main context: demosite
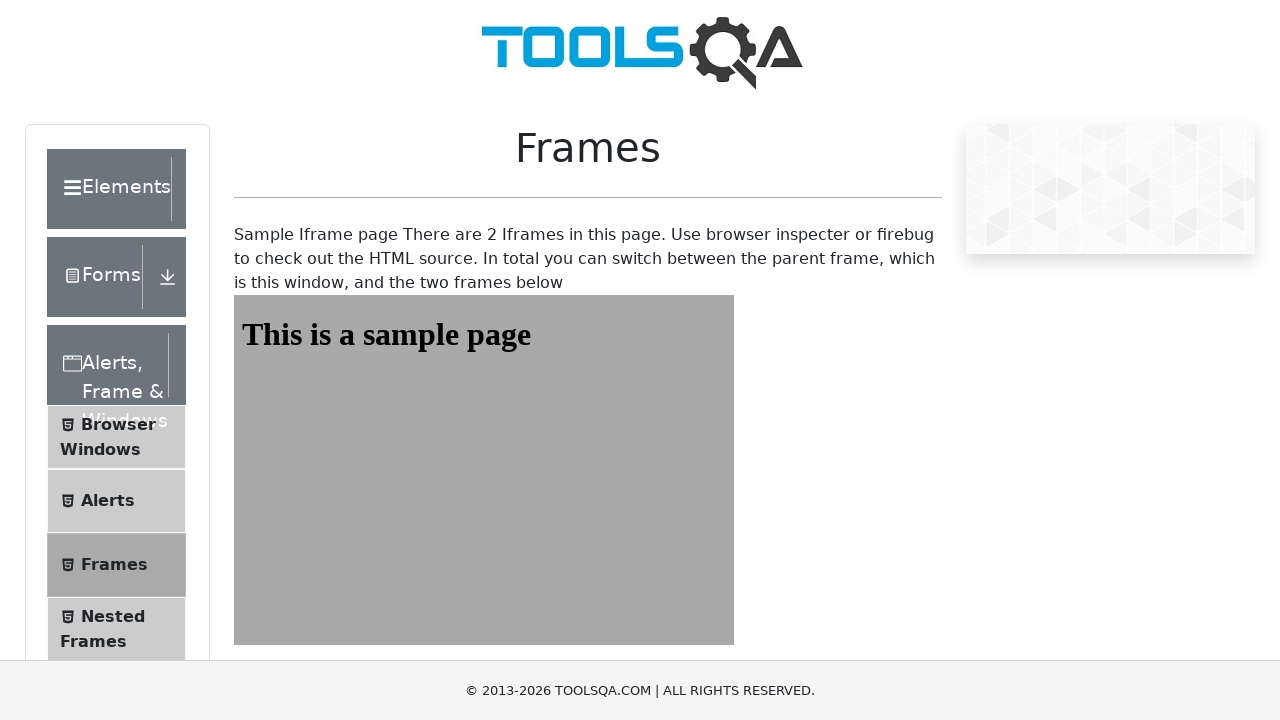

Selected second iframe (frame2)
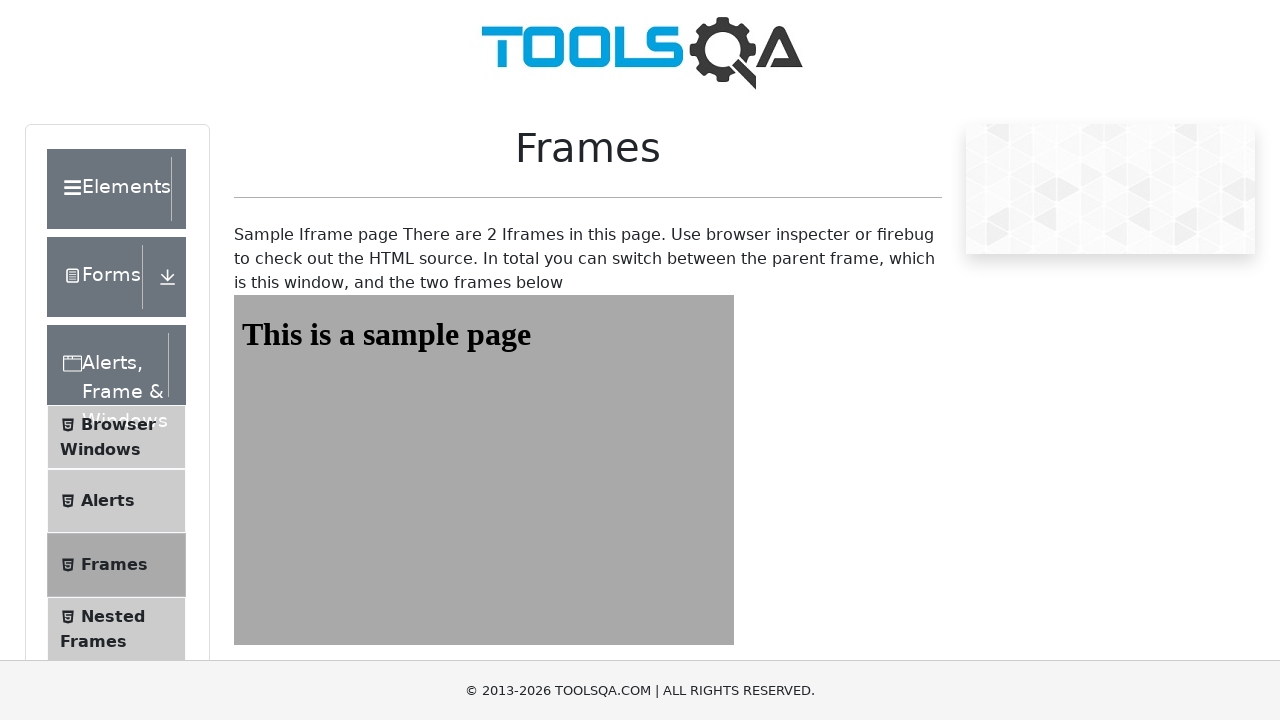

Extracted text from second iframe: This is a sample page
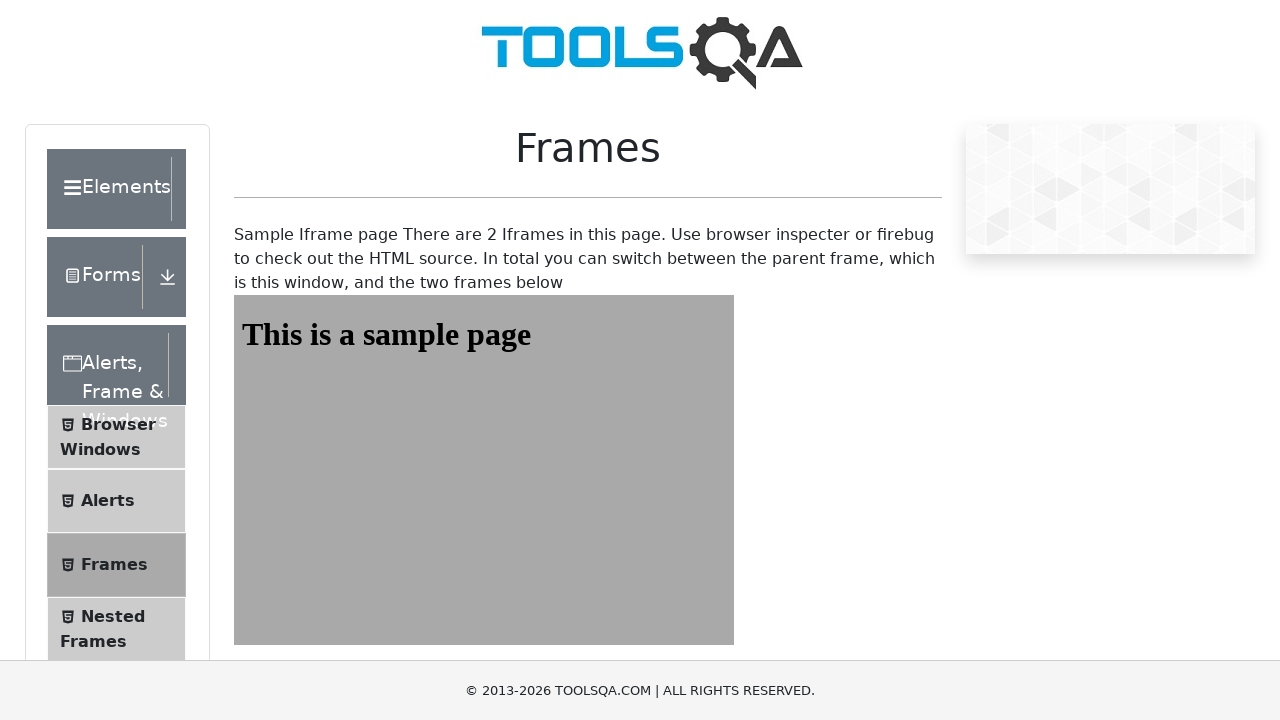

Retrieved page title from main context again: demosite
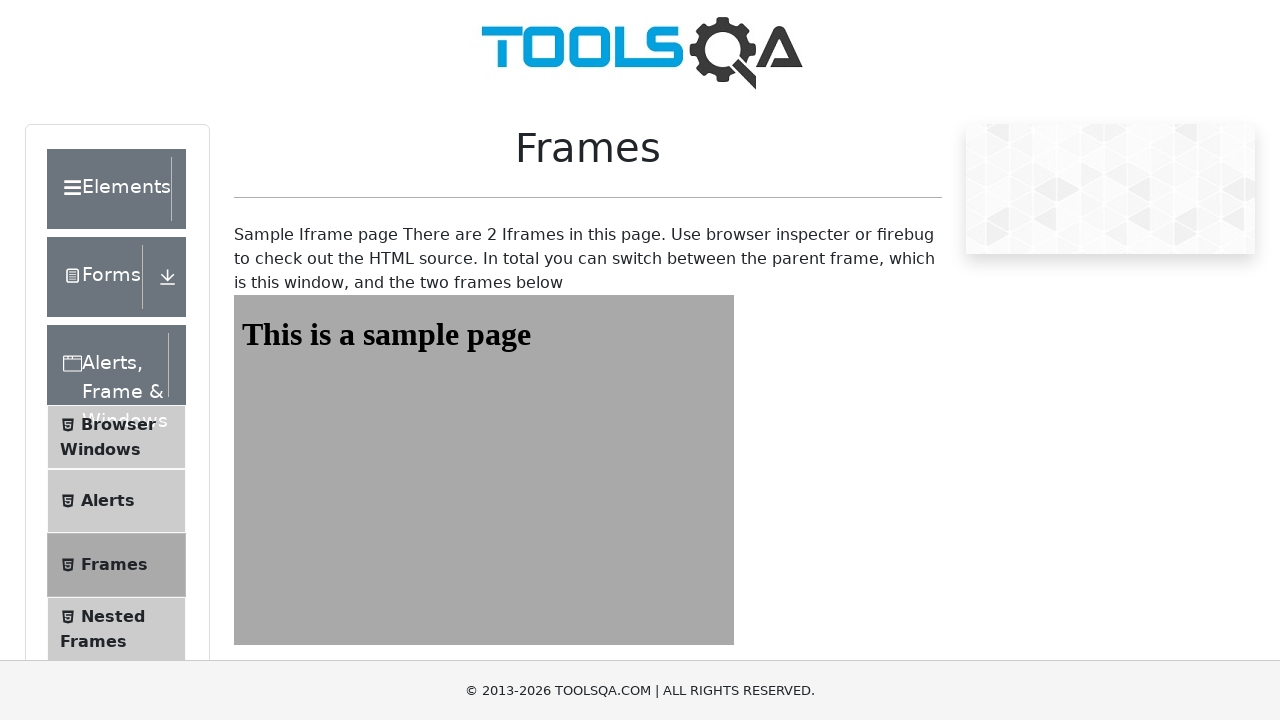

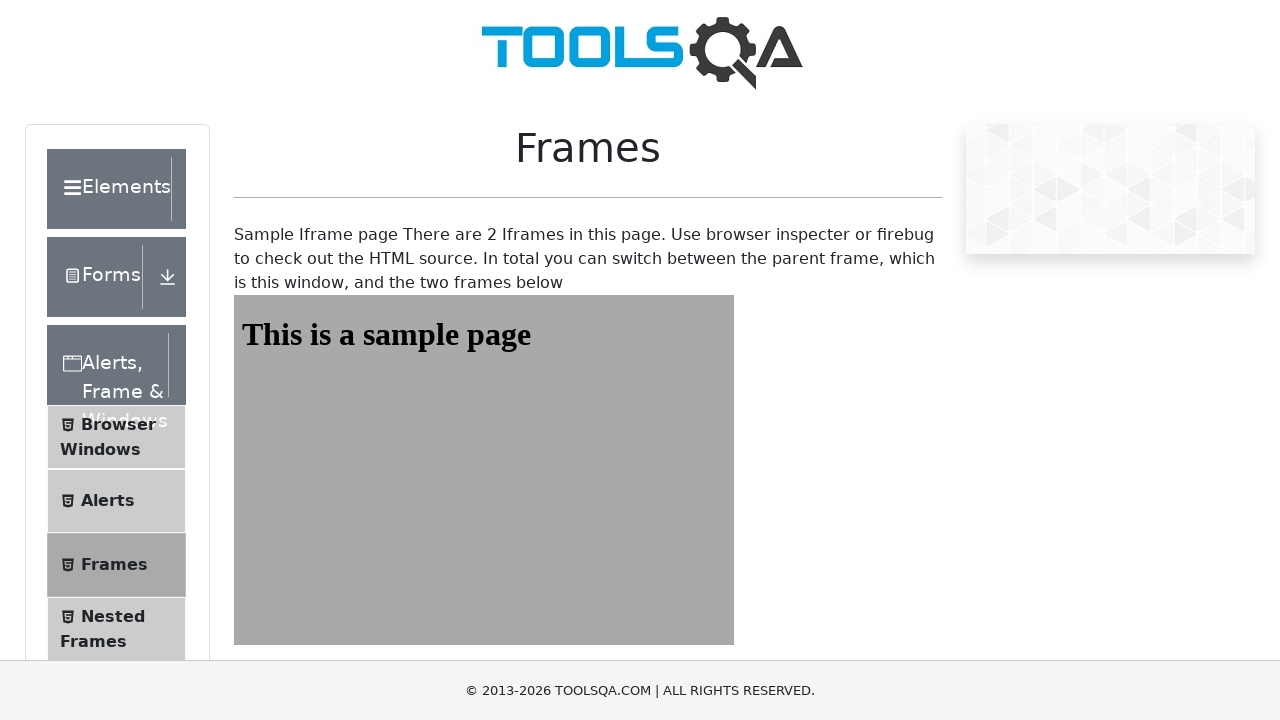